Navigates to a dropdown practice page and retrieves the dimensions (size) of a blinking text link element to verify it exists and is visible on the page.

Starting URL: https://rahulshettyacademy.com/dropdownsPractise/

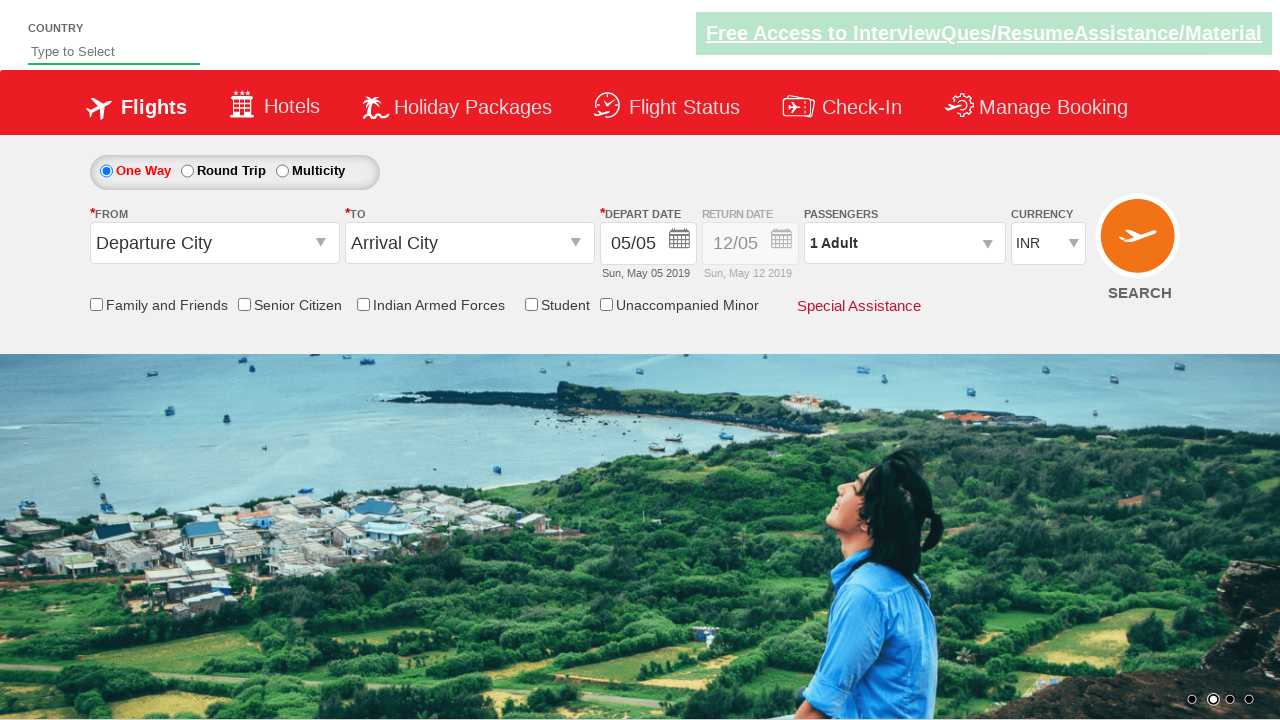

Navigated to dropdown practice page
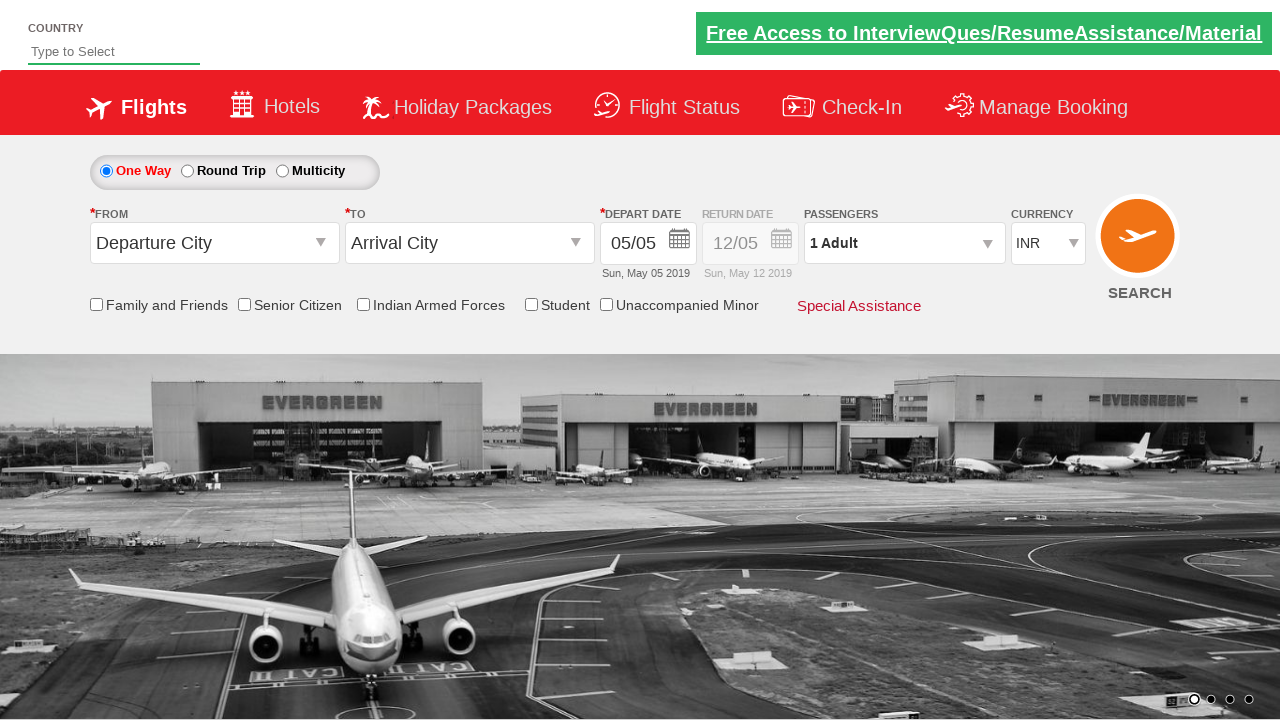

Blinking text element is visible
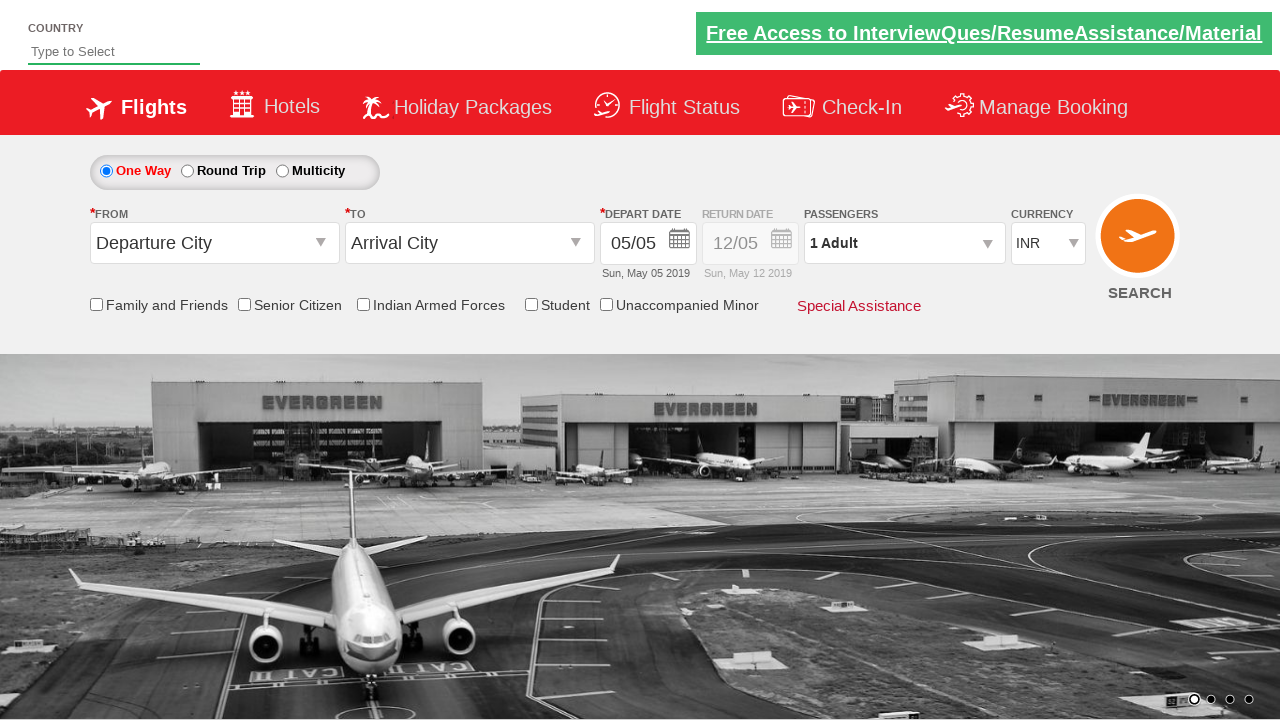

Retrieved bounding box dimensions of blinking text element
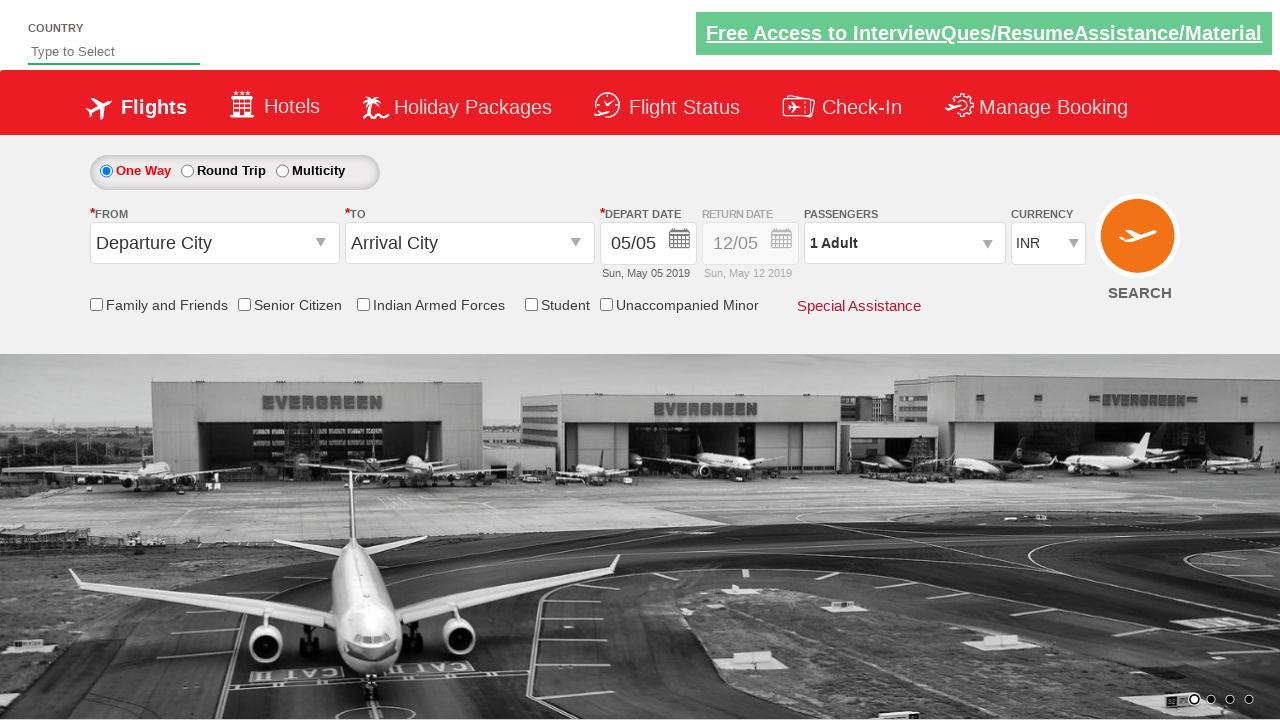

Verified element has bounding box dimensions
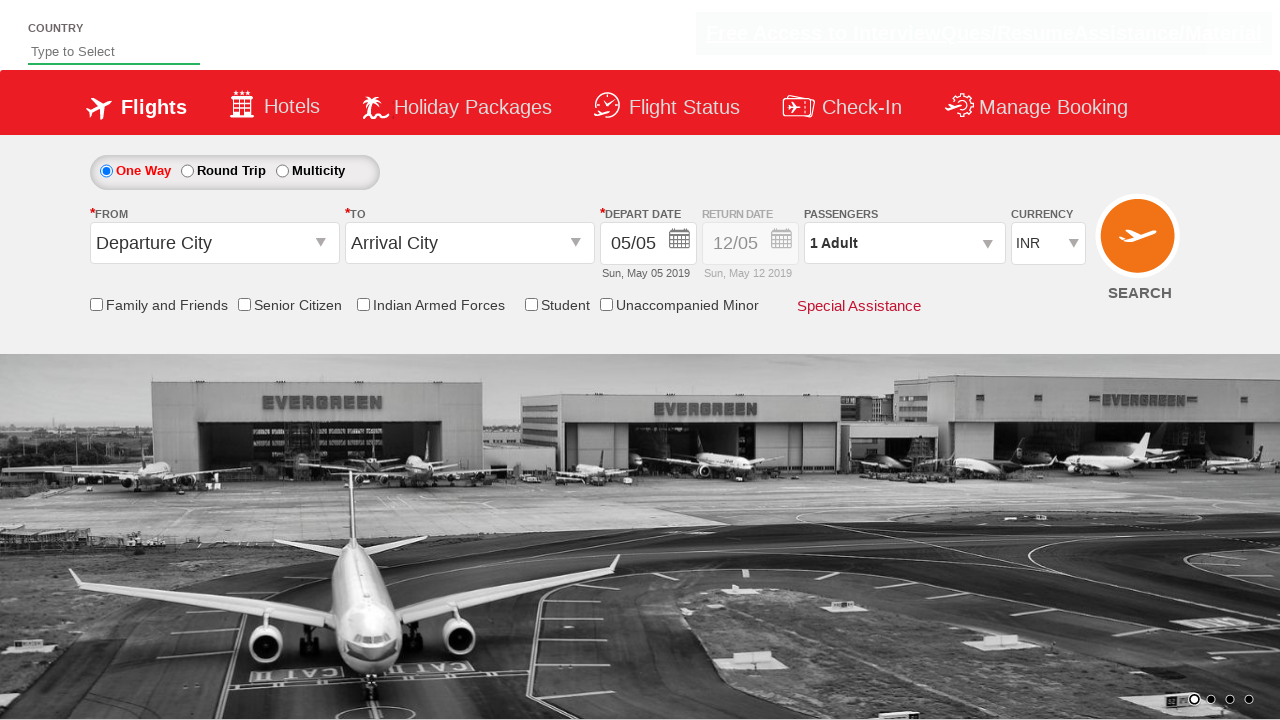

Verified element has positive width
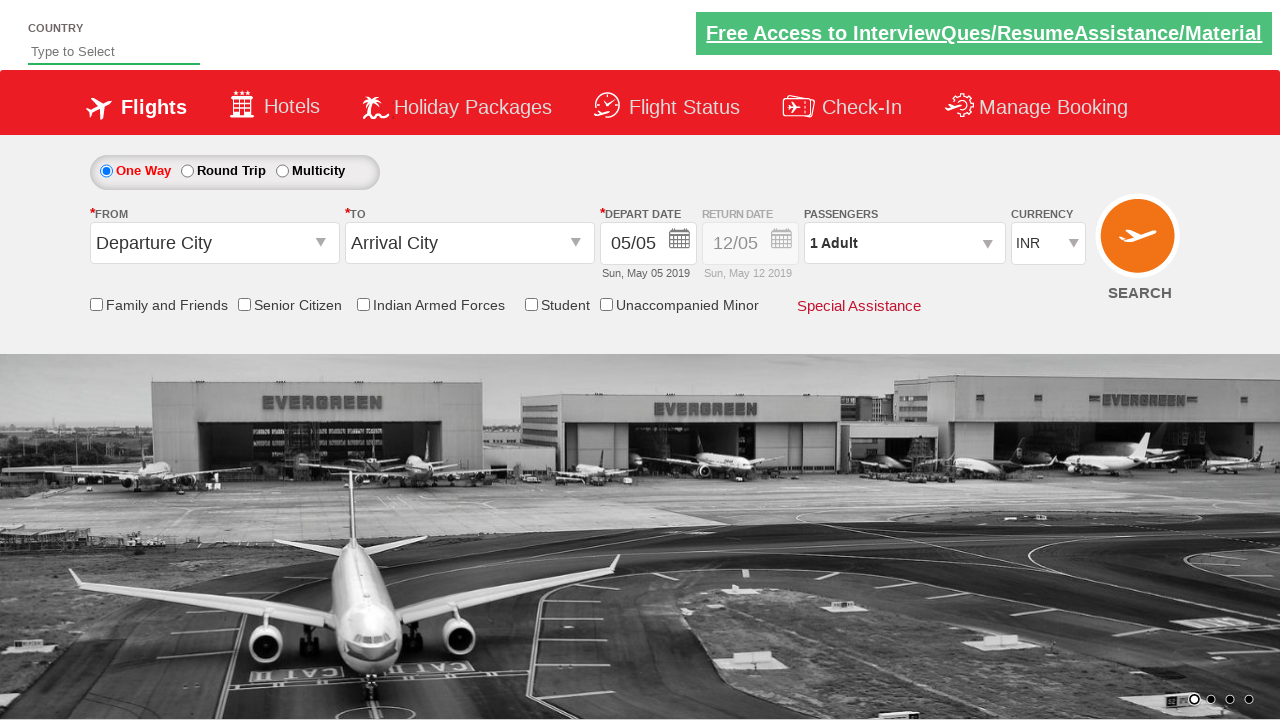

Verified element has positive height
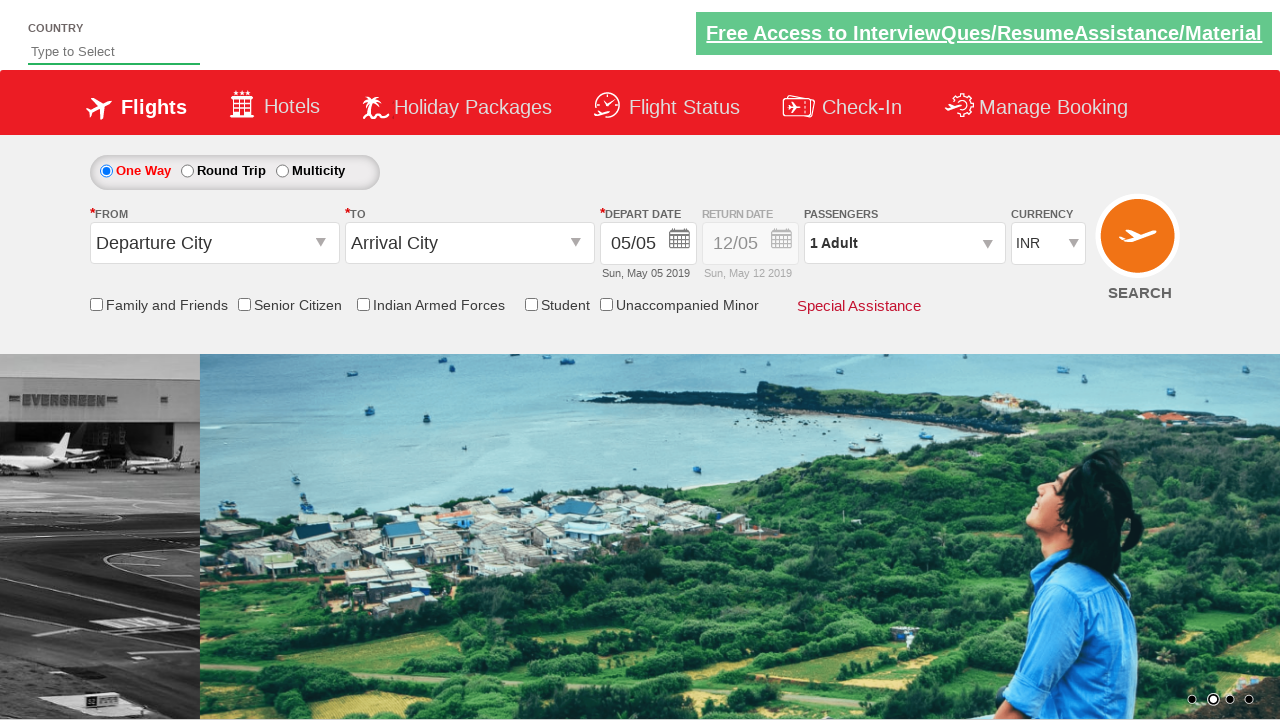

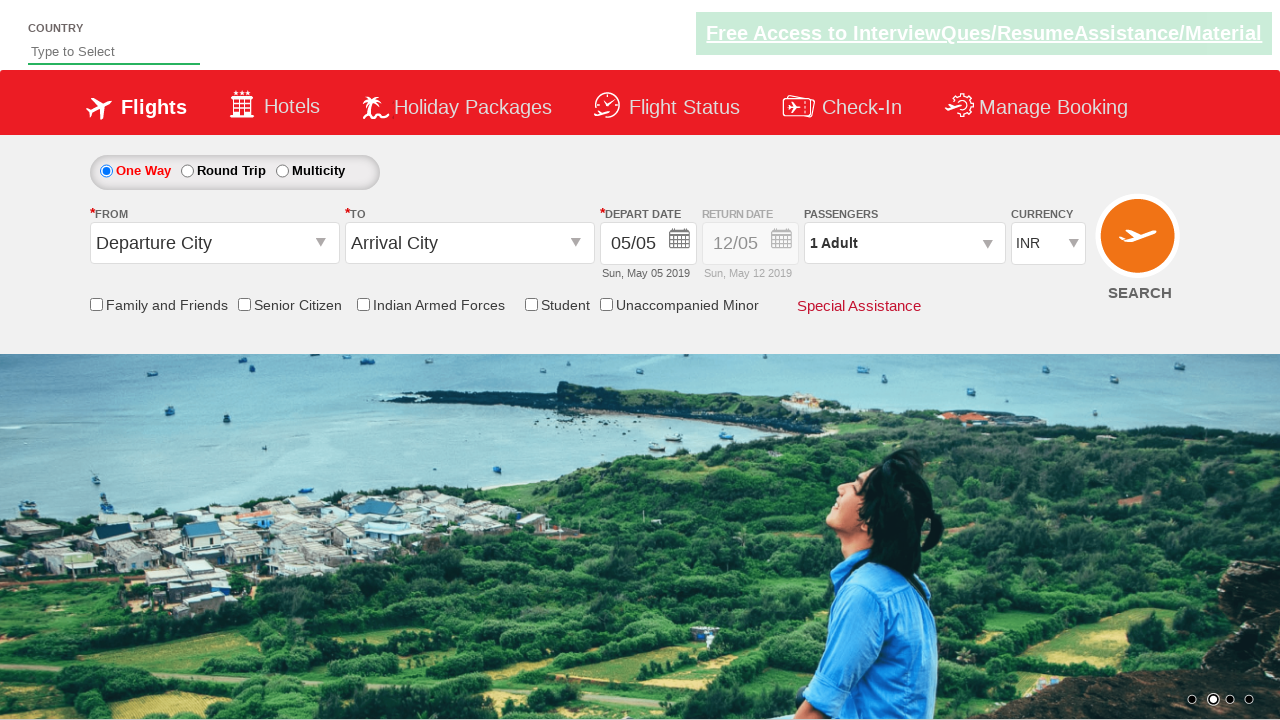